Navigates to the workflow page of an agentic marketing generator application and waits for the page content to load.

Starting URL: https://agentic-marketing-generator.netlify.app/workflow

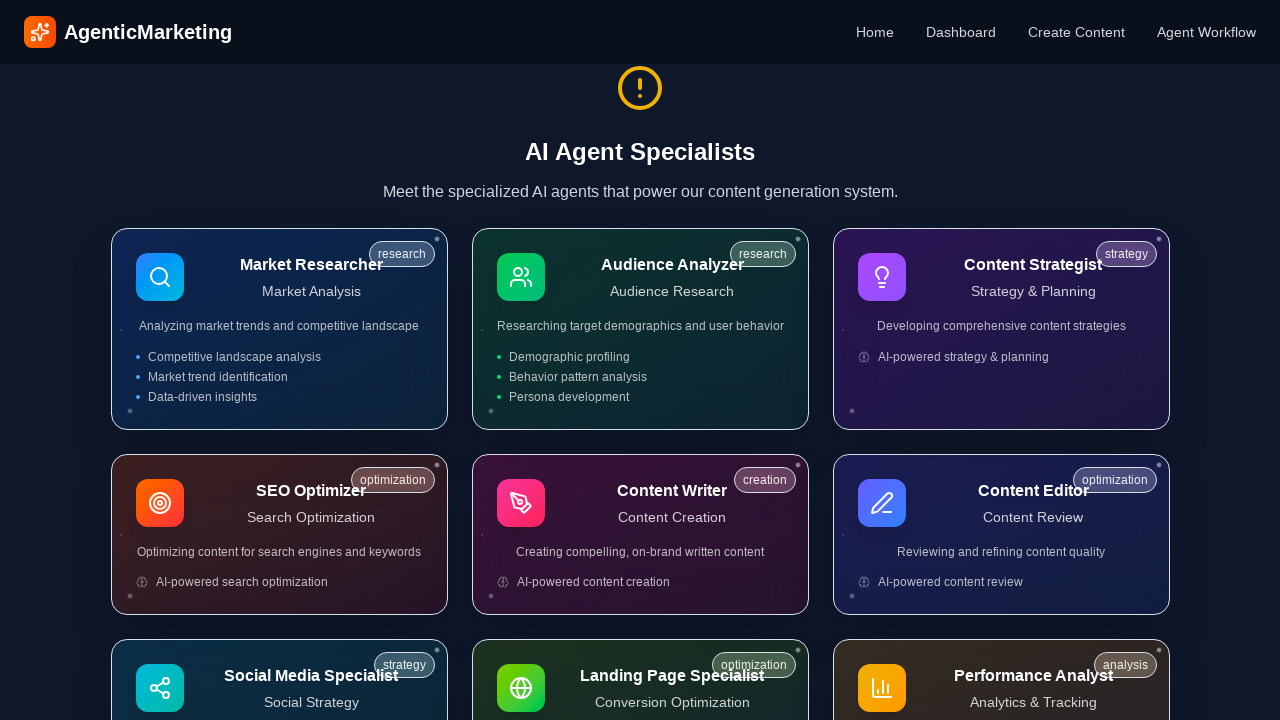

Navigated to workflow page
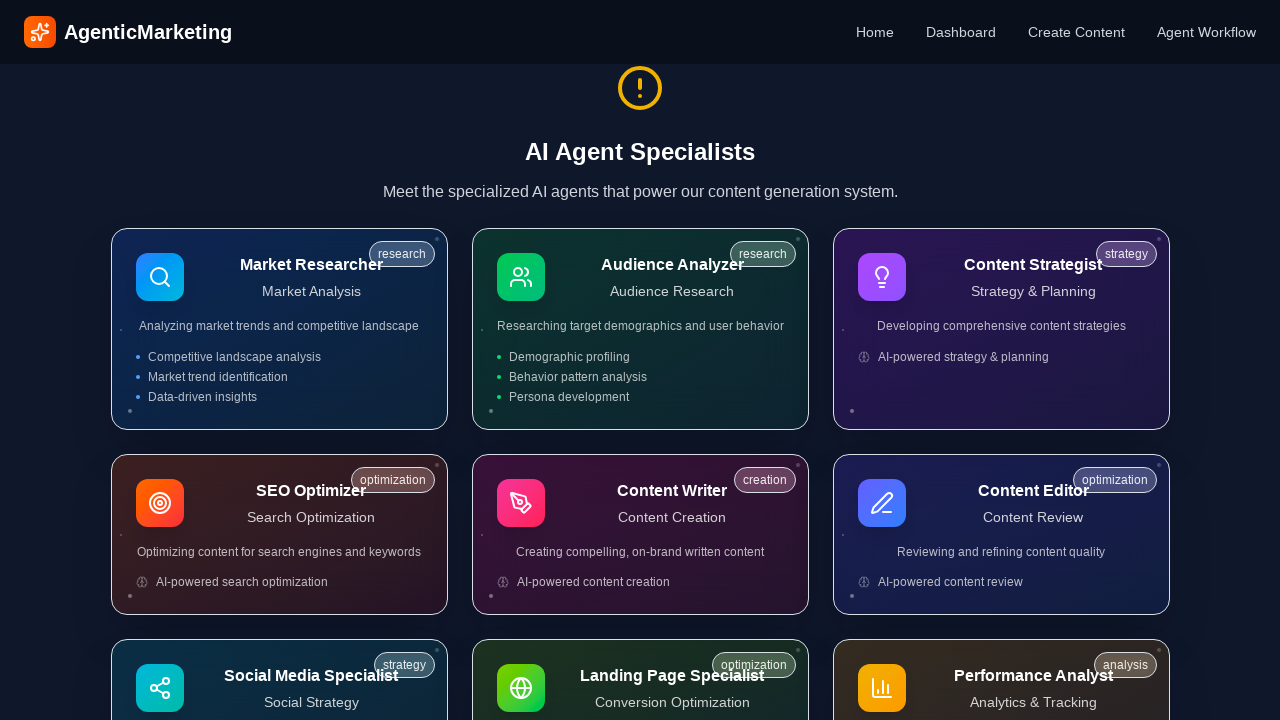

Page content fully loaded (networkidle state reached)
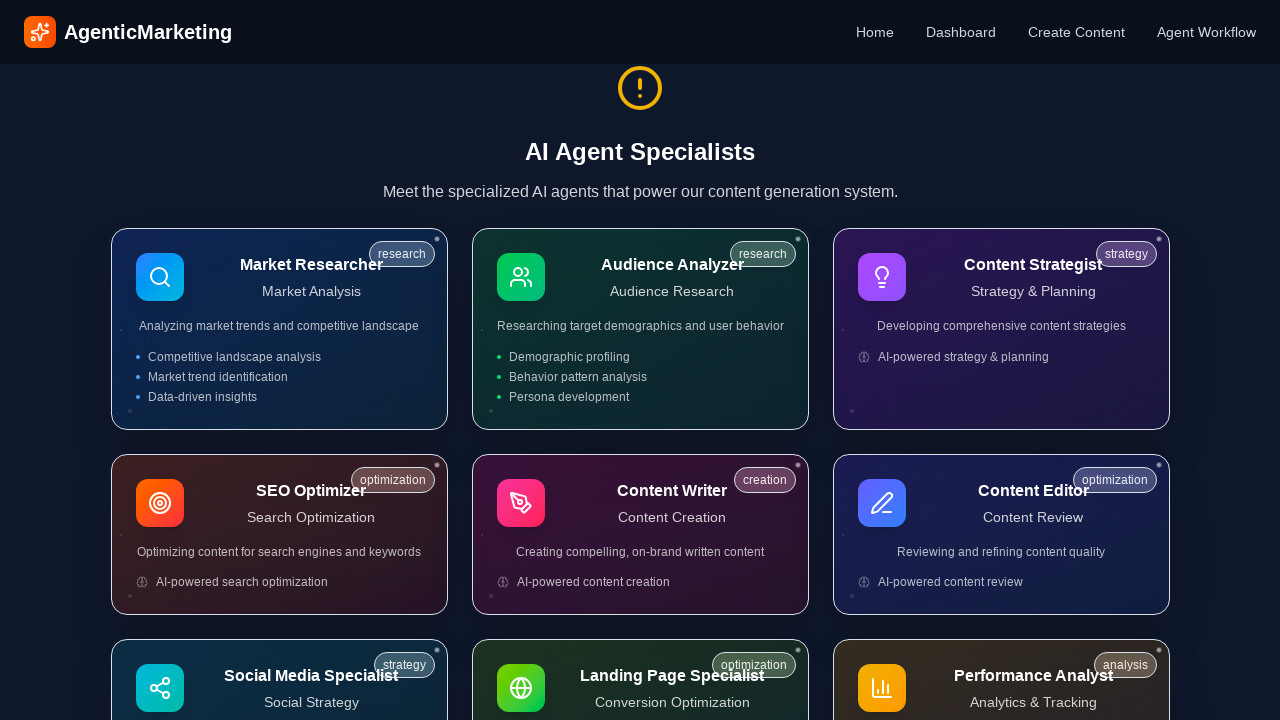

Body element is visible
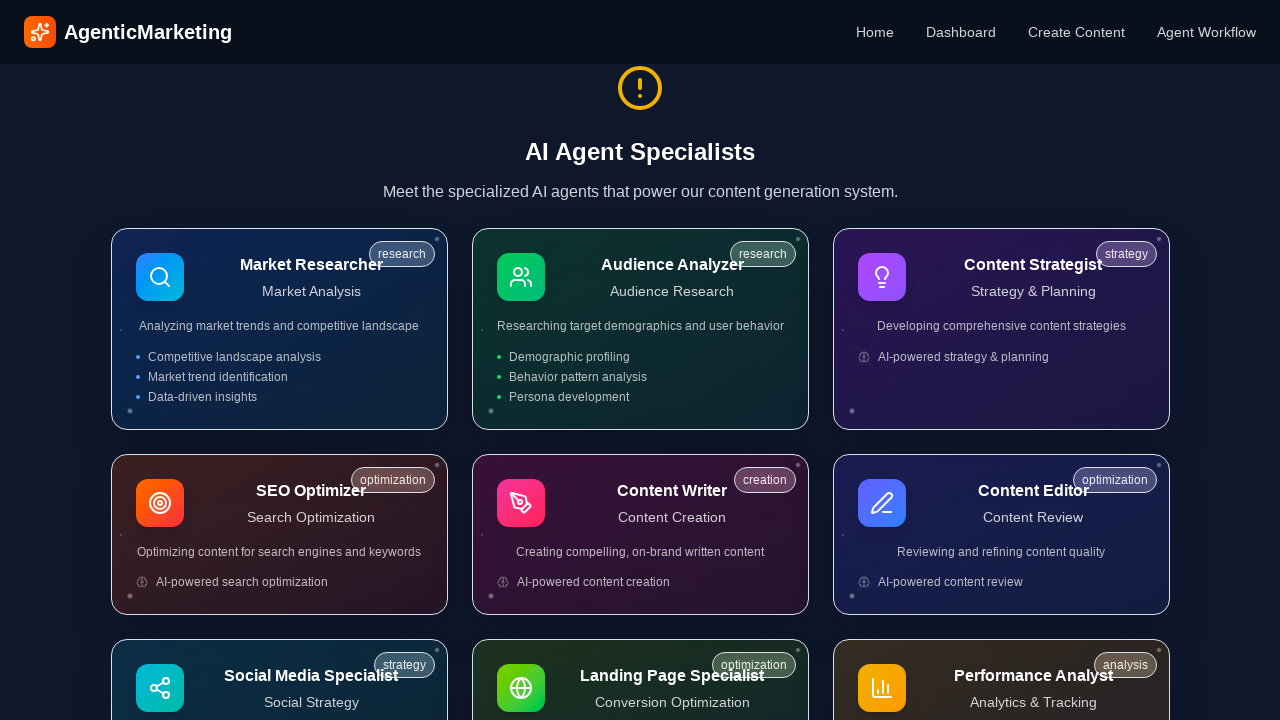

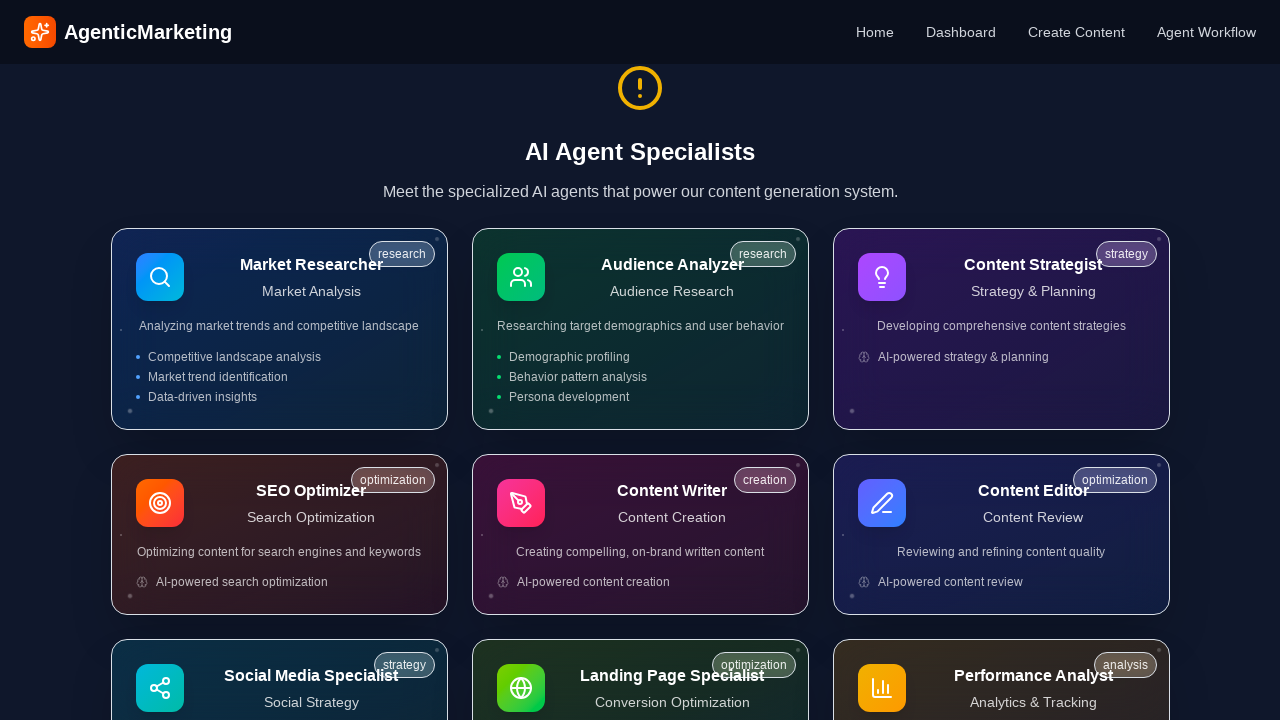